Tests e-commerce flow by navigating to laptops category, selecting MacBook Pro, and adding it to cart

Starting URL: https://www.demoblaze.com/

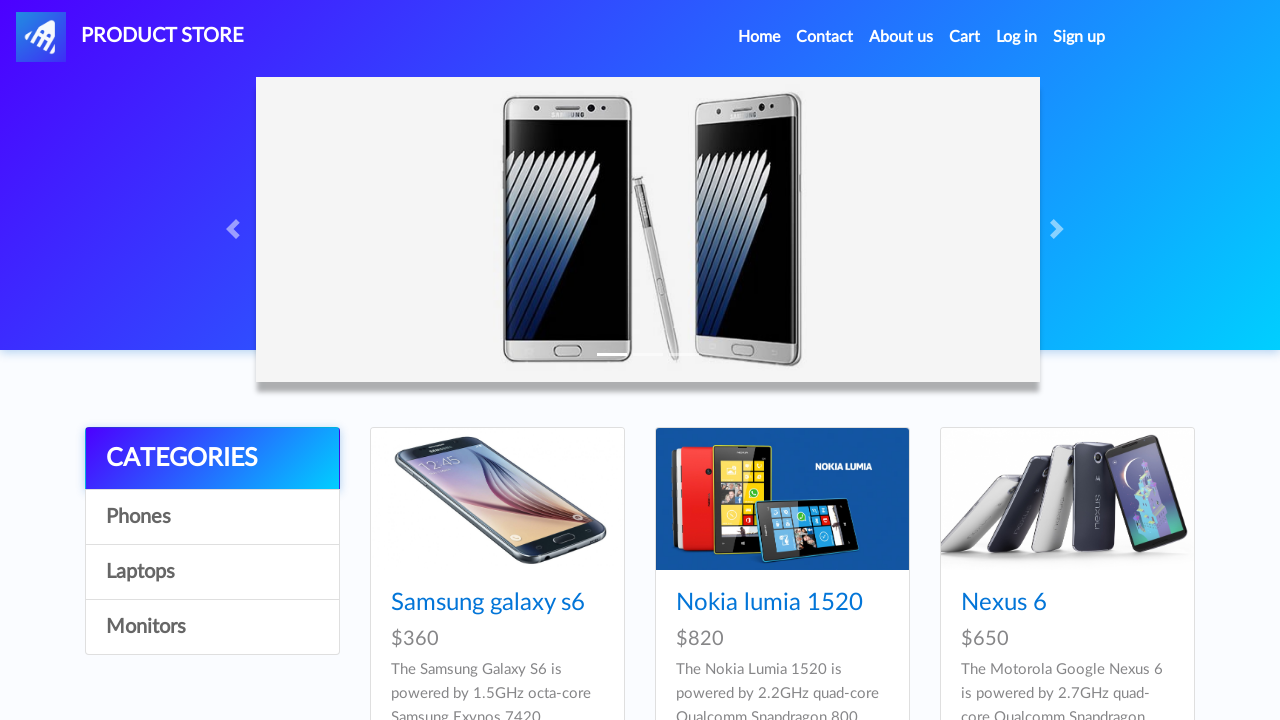

Clicked on Laptops category at (212, 572) on a:text('Laptops')
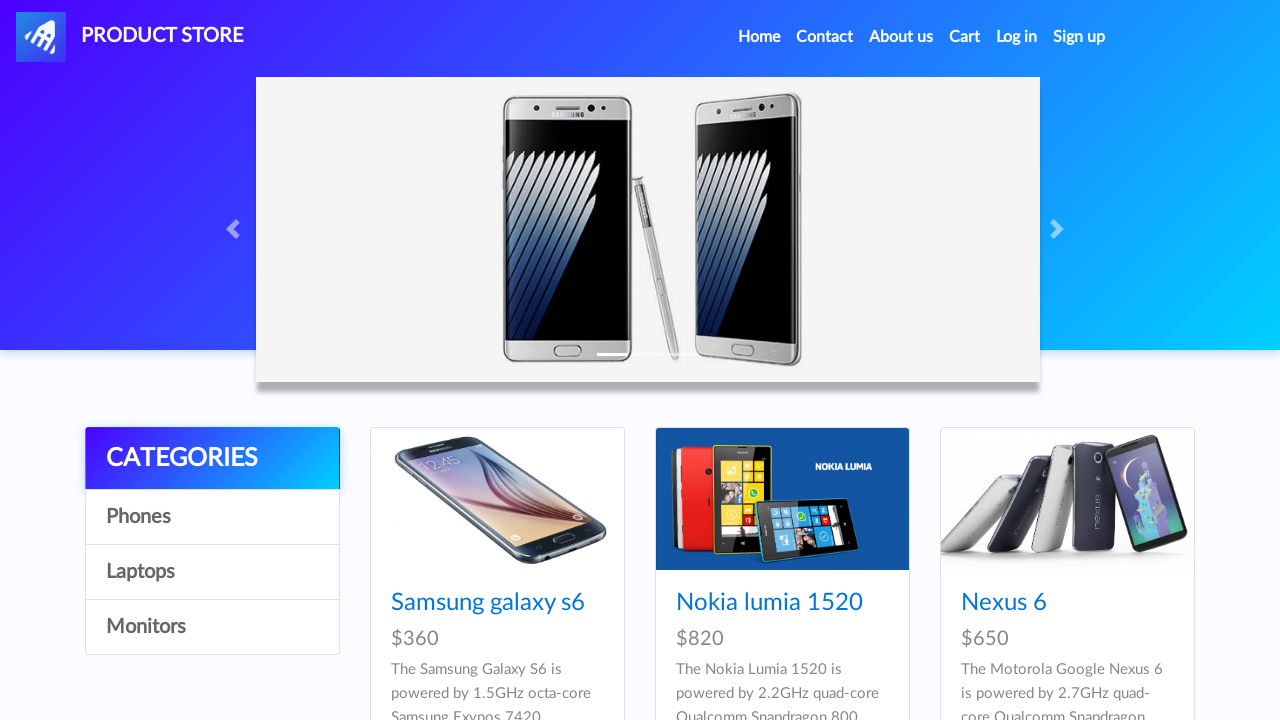

Waited for products to load
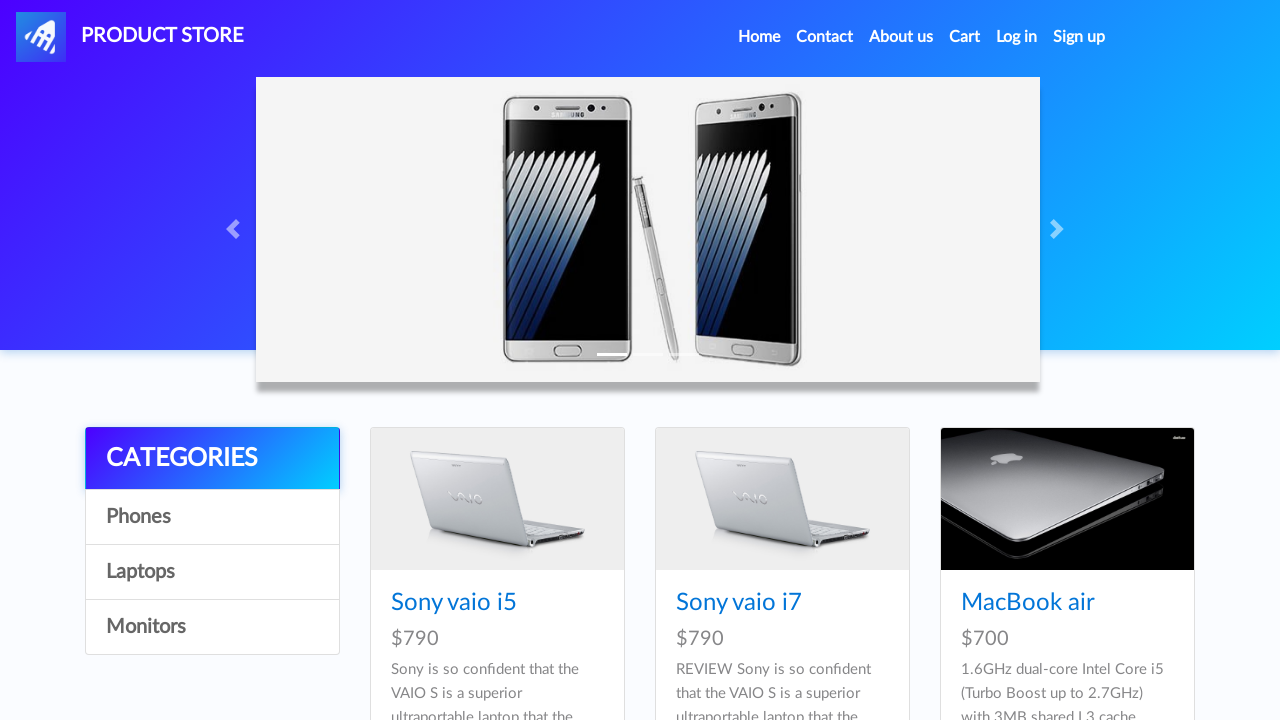

Clicked on MacBook Pro product at (1033, 361) on a:text('MacBook Pro')
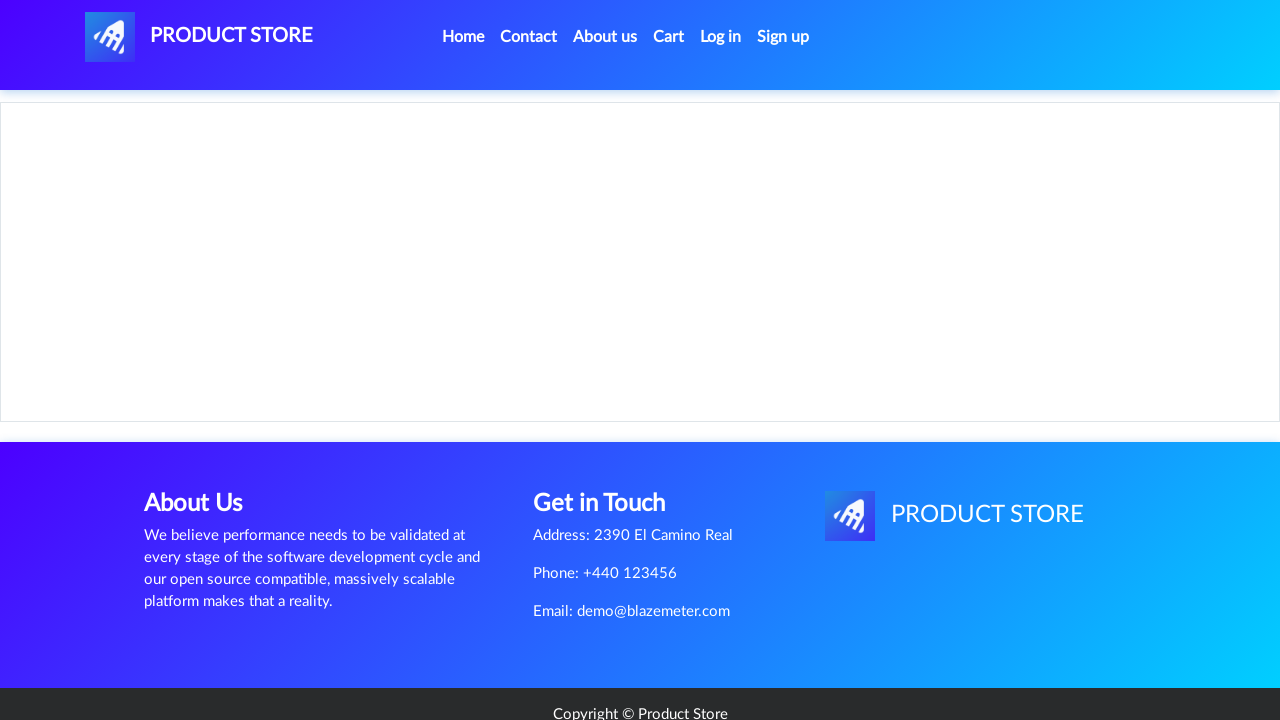

Waited for product page to load
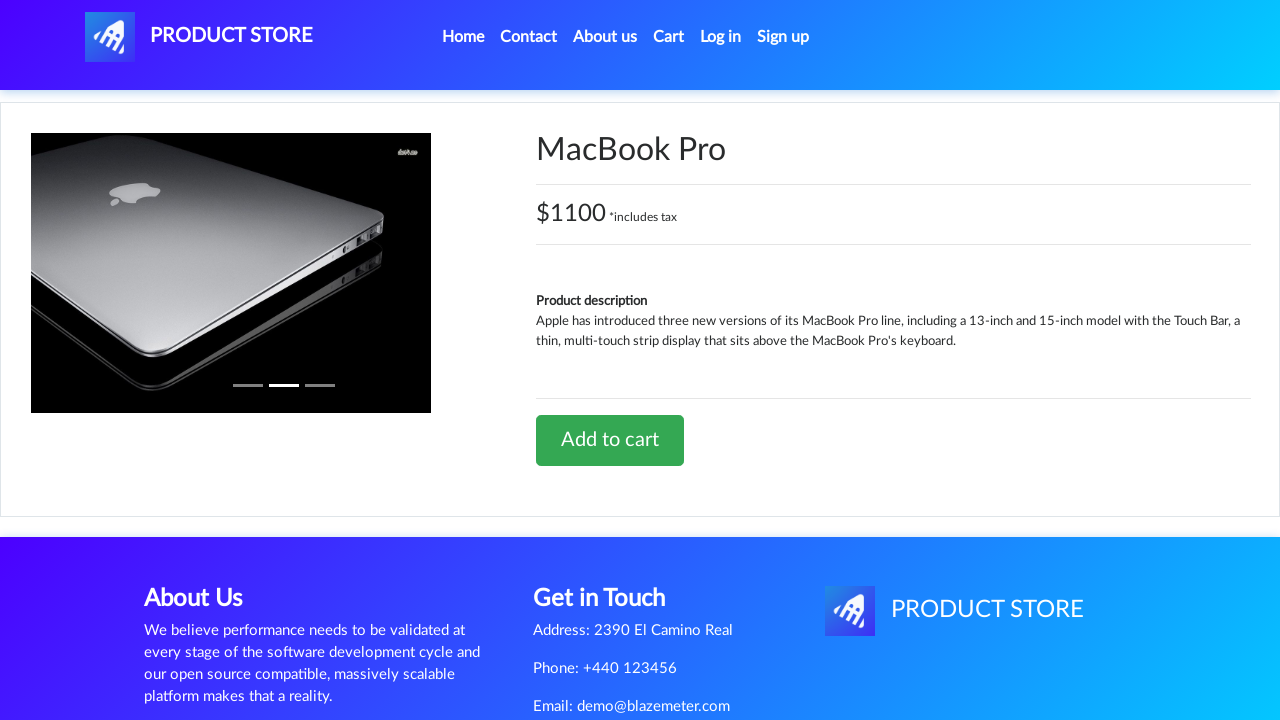

Clicked Add to cart button at (610, 440) on a:text('Add to cart')
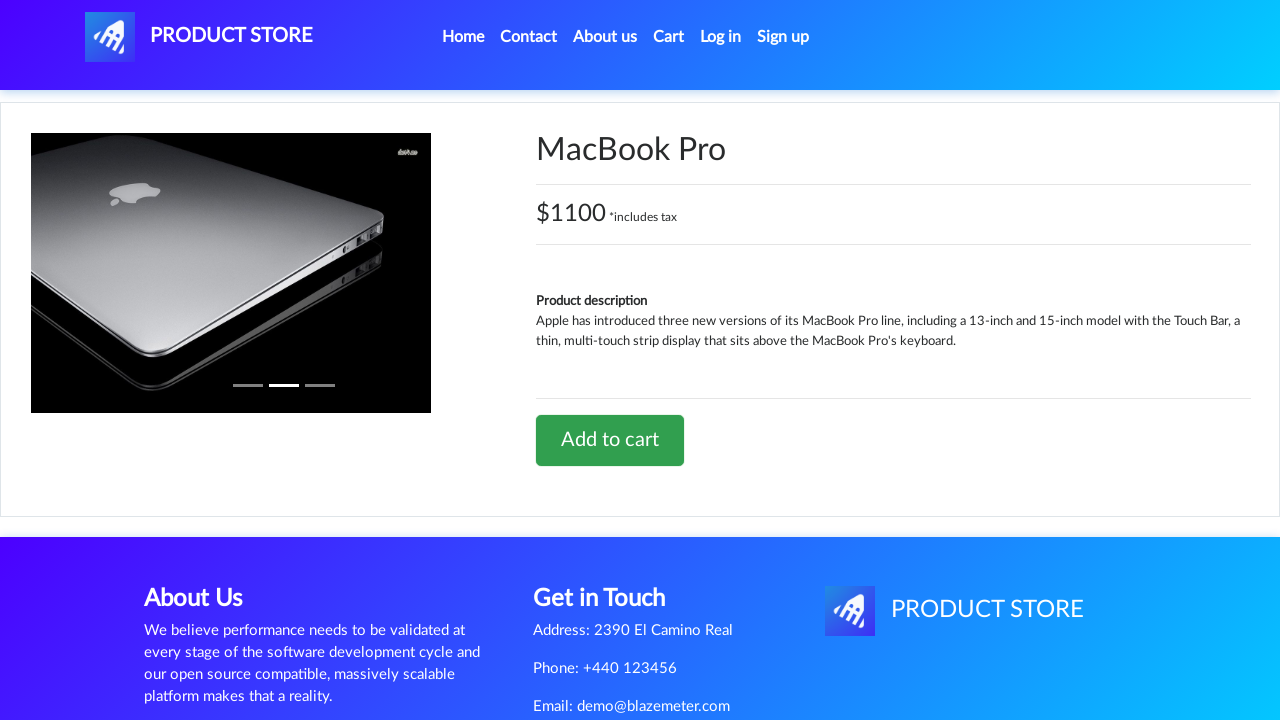

Set up dialog handler to accept alerts
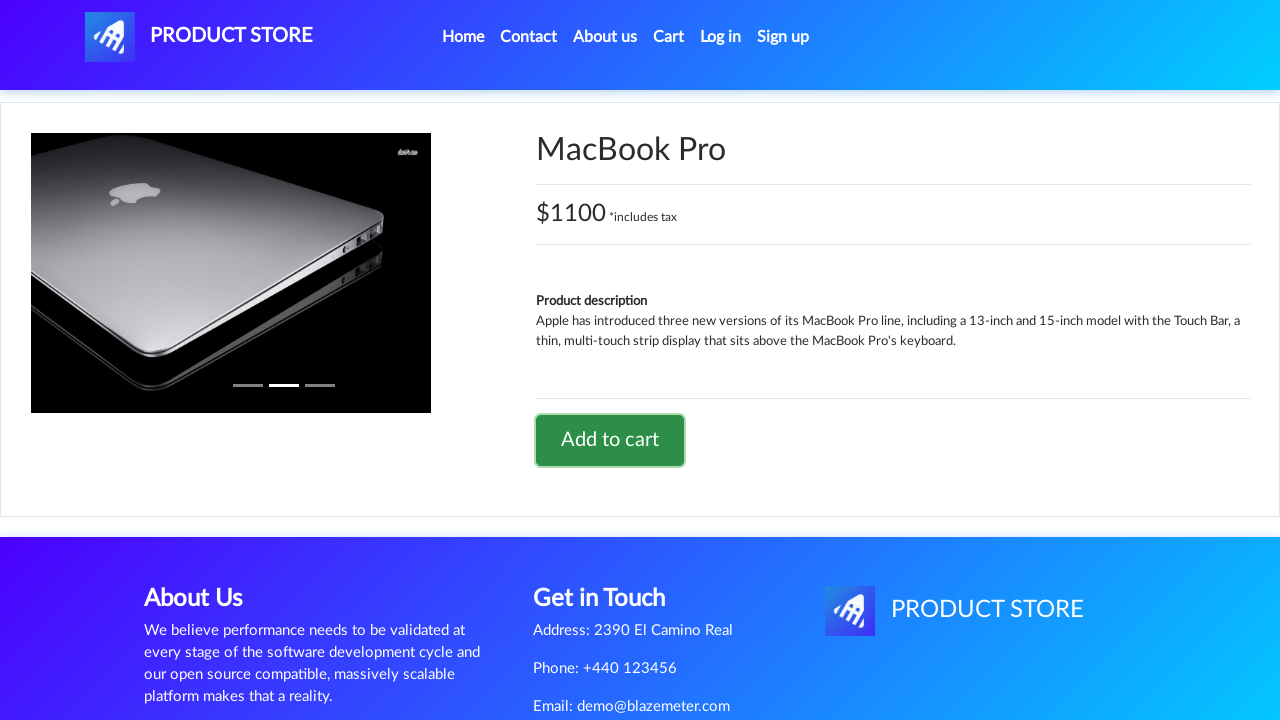

Waited for cart confirmation
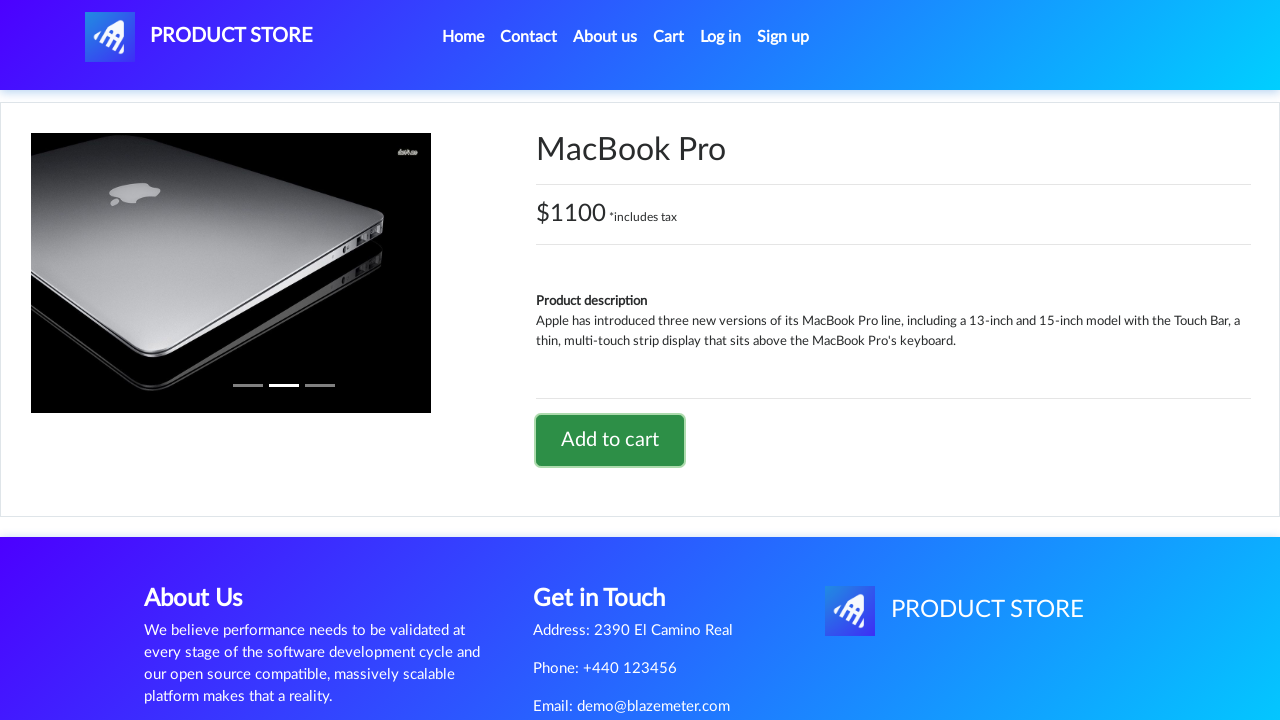

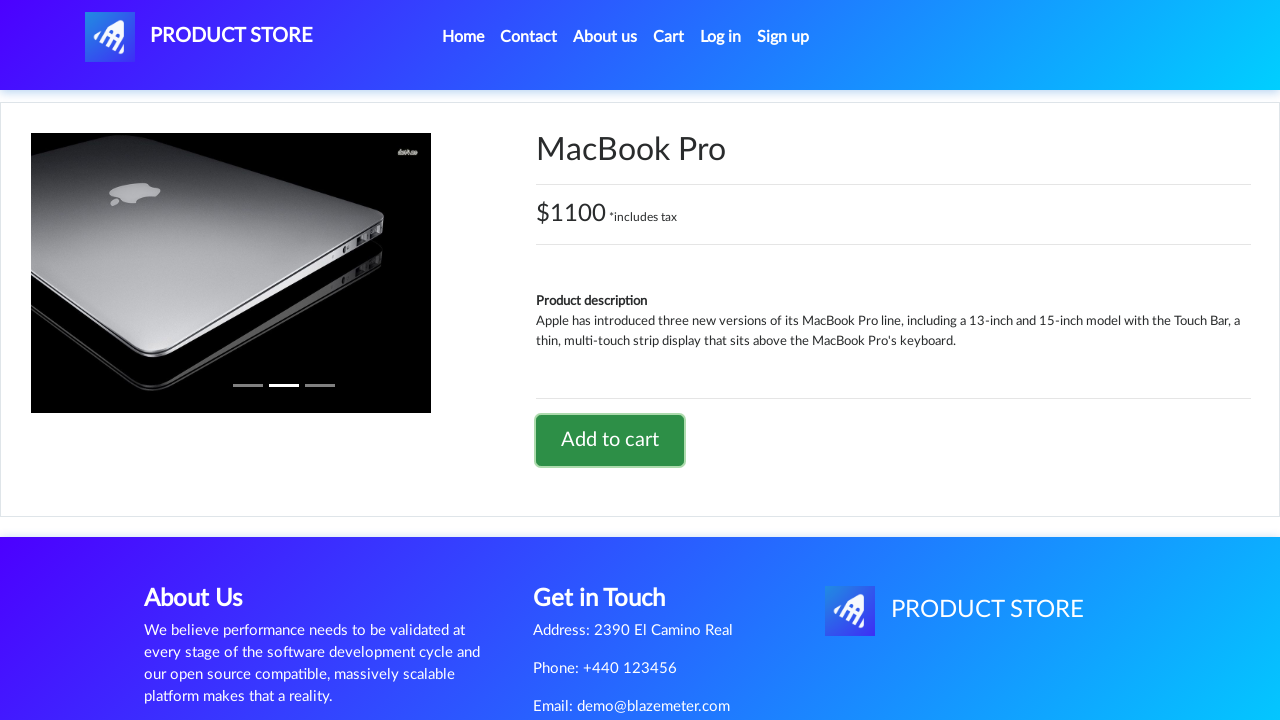